Tests JavaScript prompt dialog by clicking the prompt button and dismissing it

Starting URL: https://the-internet.herokuapp.com/javascript_alerts

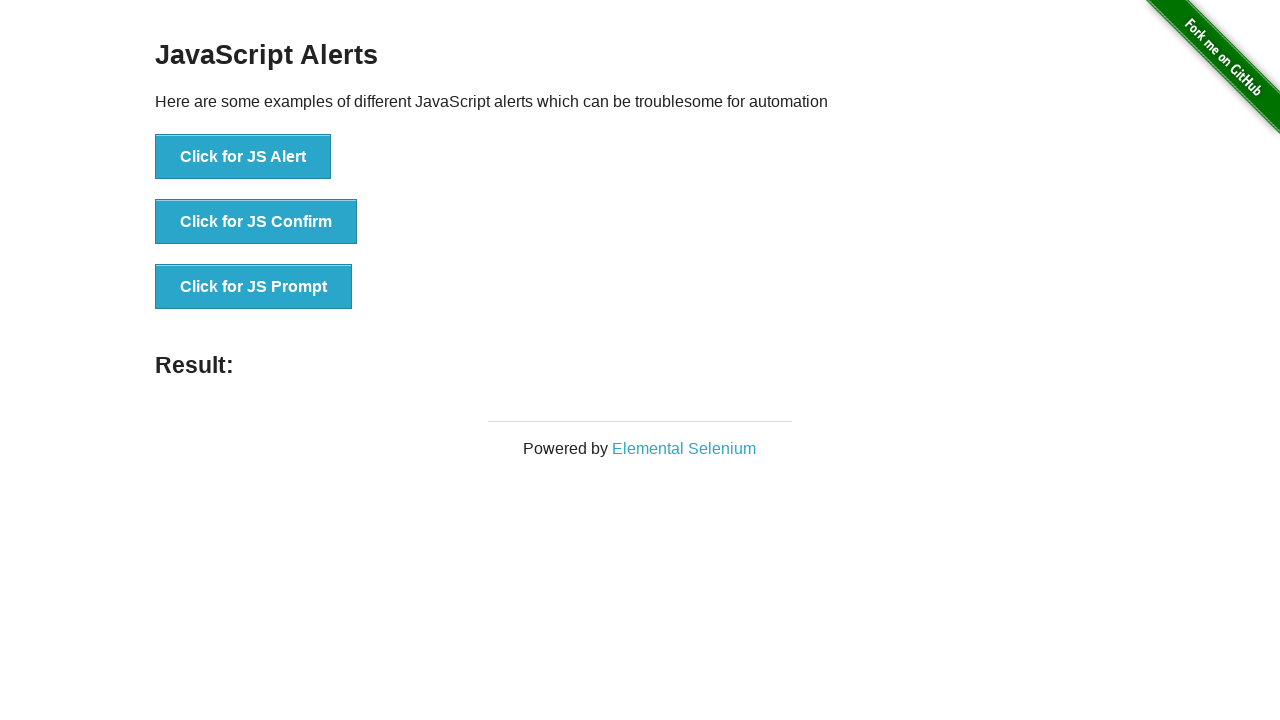

Clicked the JavaScript prompt button at (254, 287) on button[onclick='jsPrompt()']
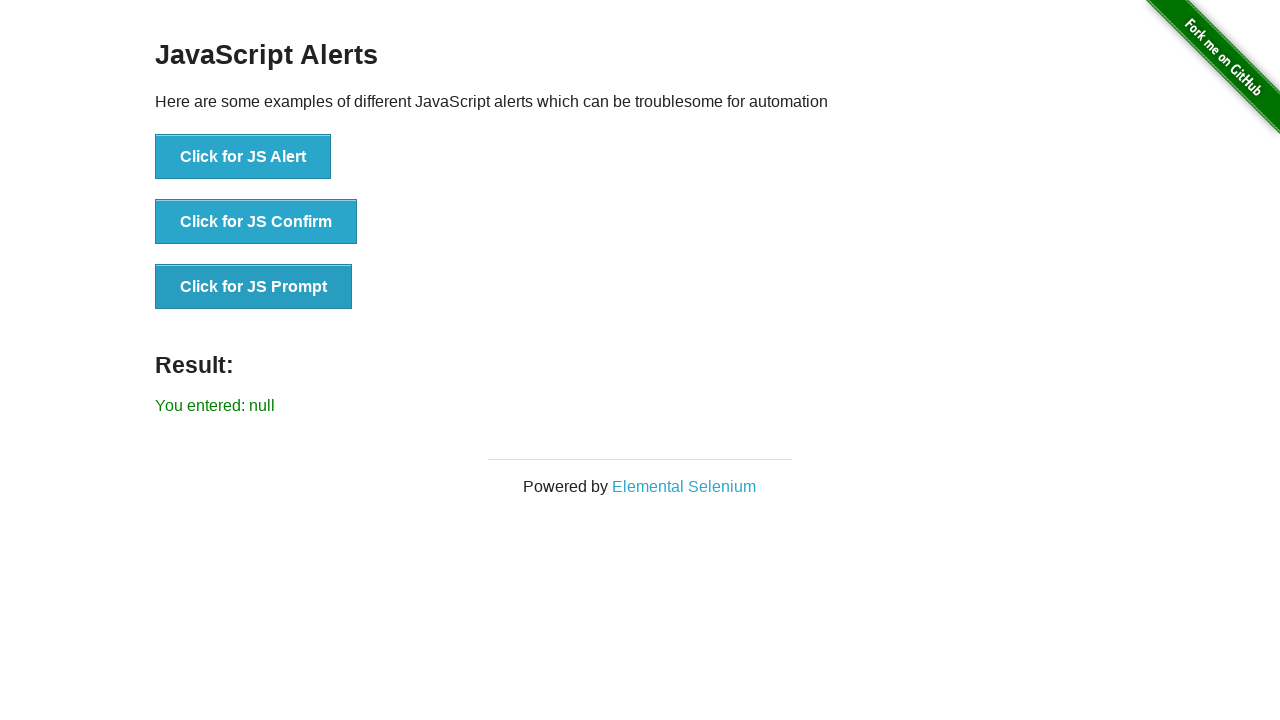

Set up dialog handler to dismiss the prompt
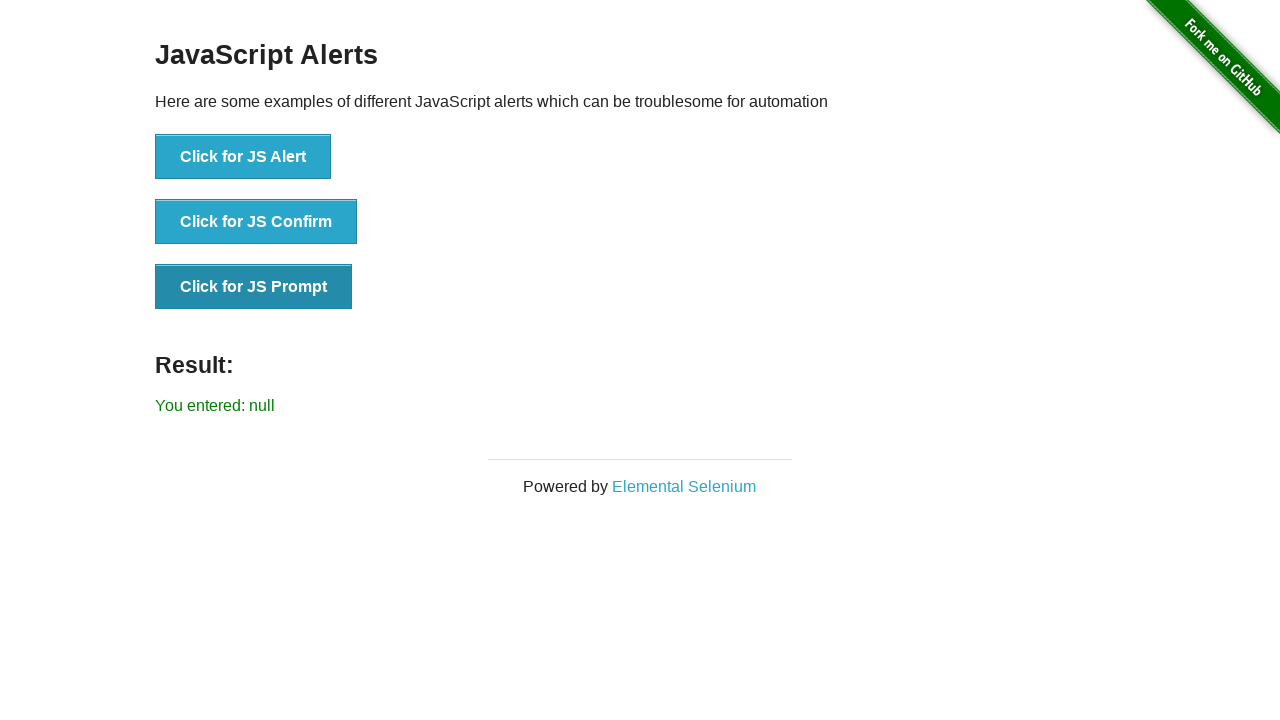

Verified result message is displayed after dismissing prompt
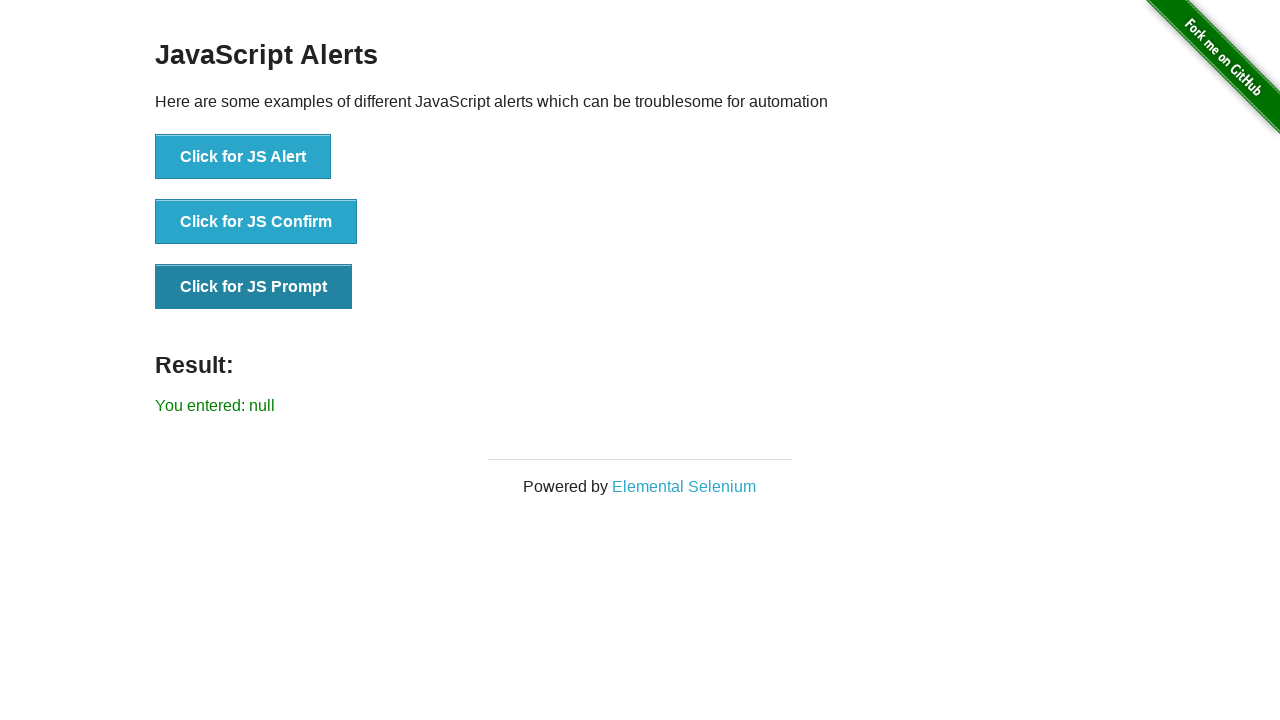

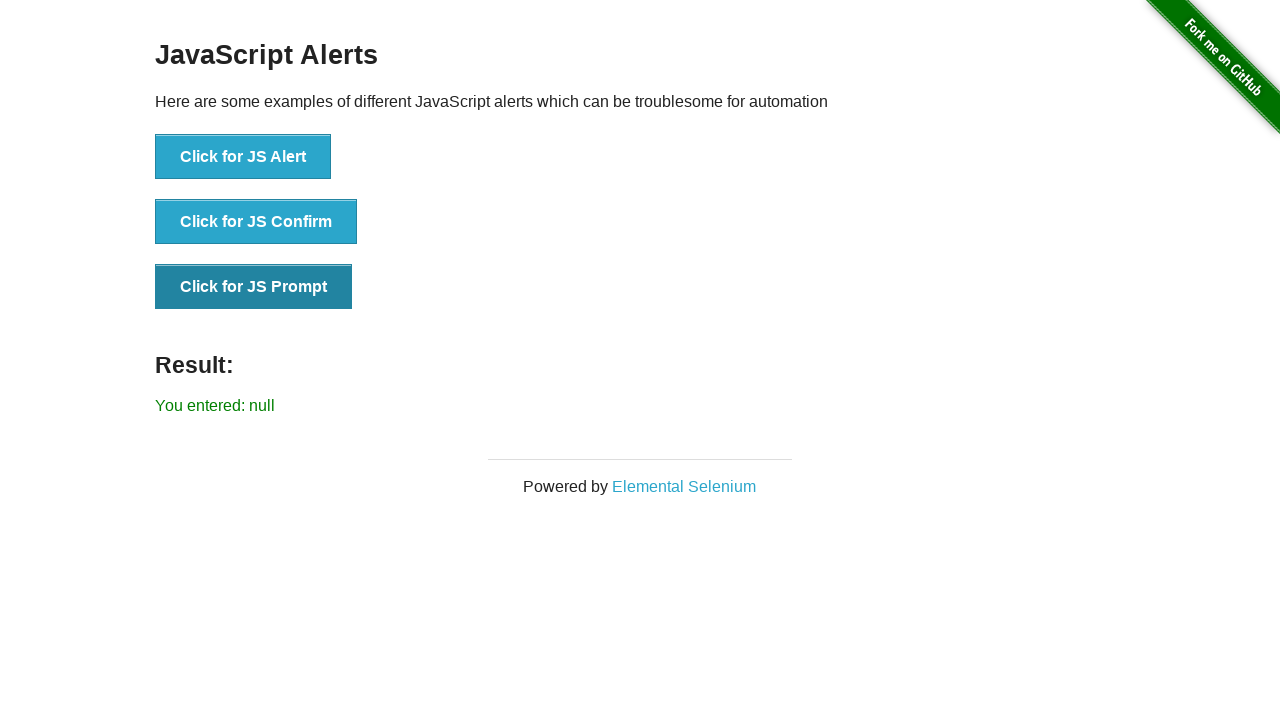